Tests date picker functionality by clearing the field and entering a new date

Starting URL: https://demoqa.com/date-picker

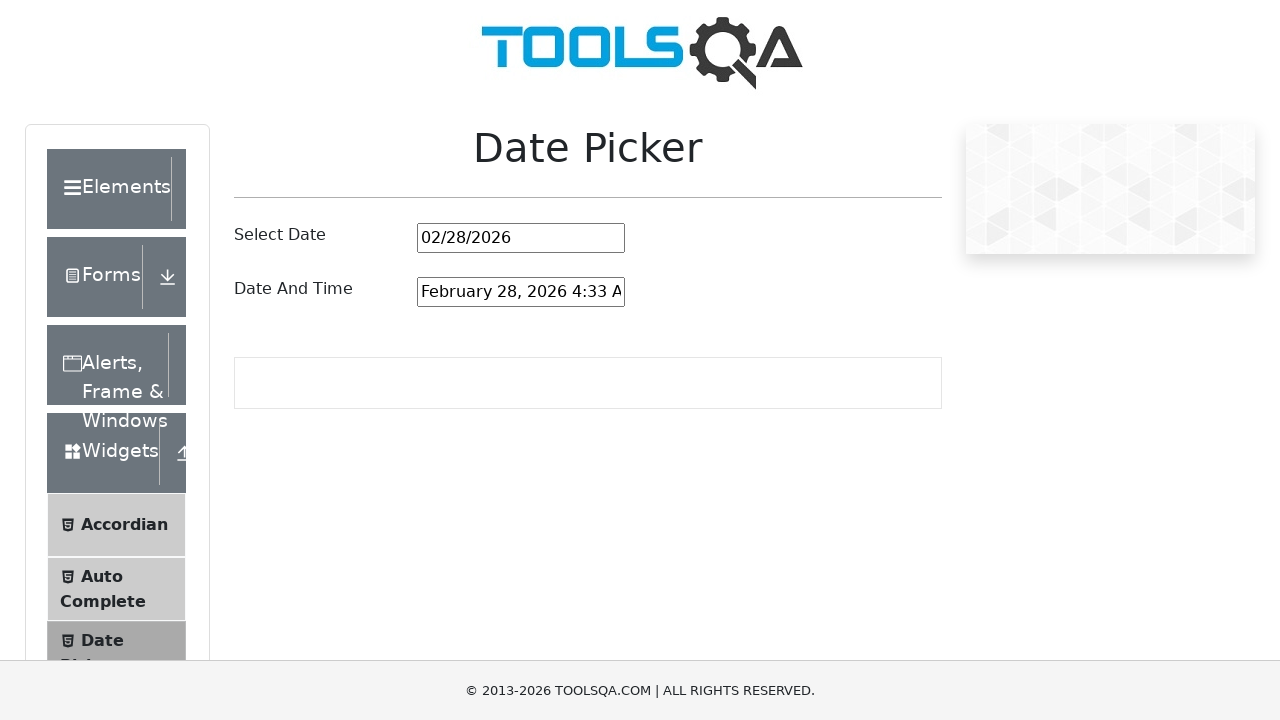

Clicked on the date picker input field at (521, 238) on #datePickerMonthYearInput
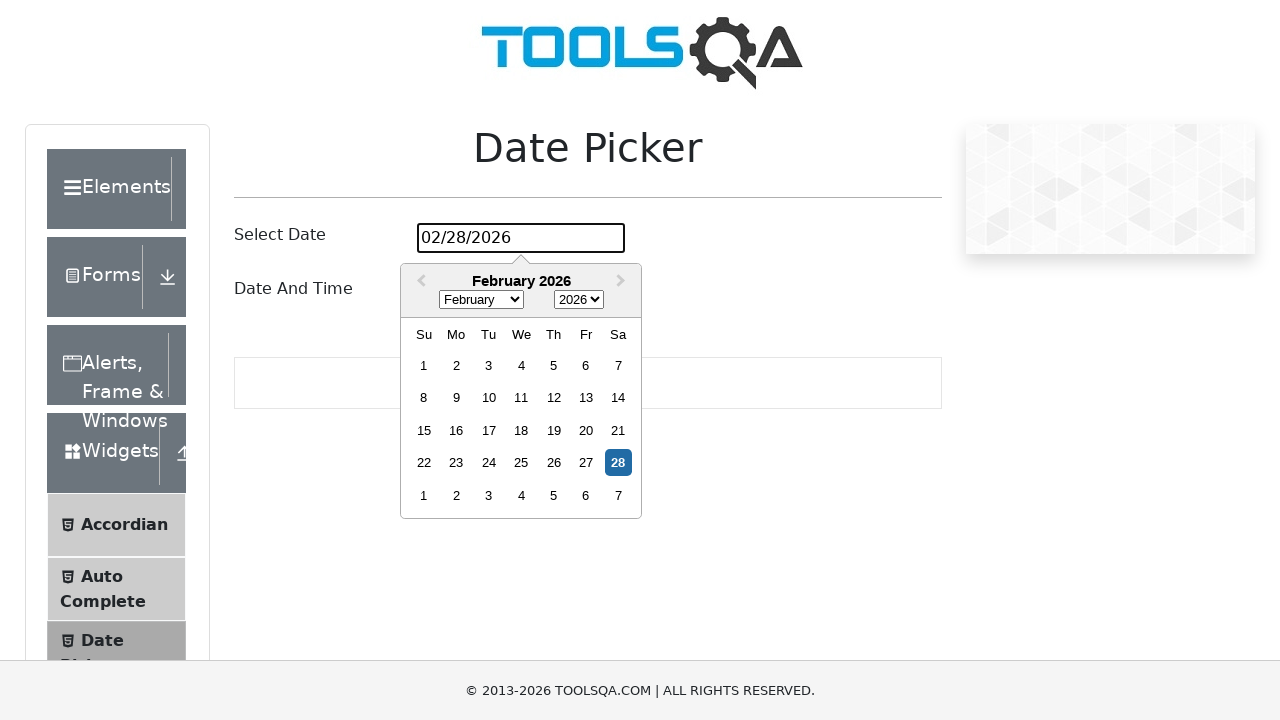

Selected all text in the date picker input field on #datePickerMonthYearInput
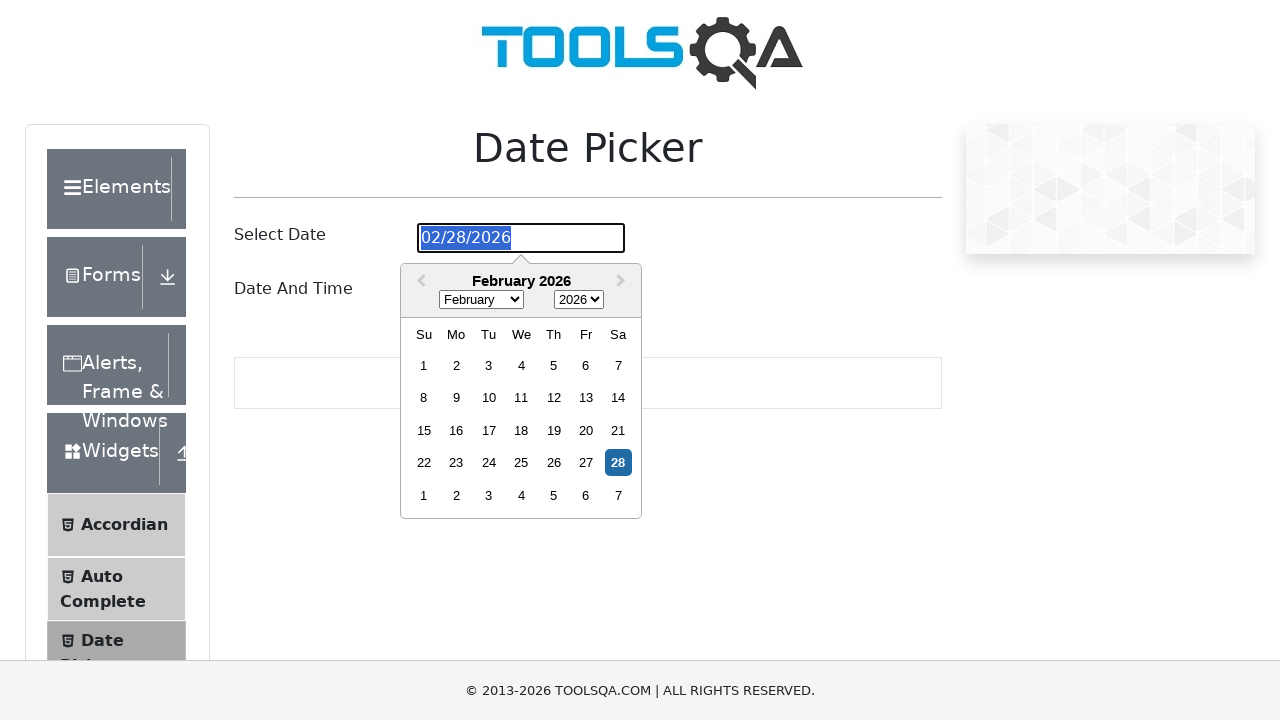

Filled date picker with new date '02/02/2002' on #datePickerMonthYearInput
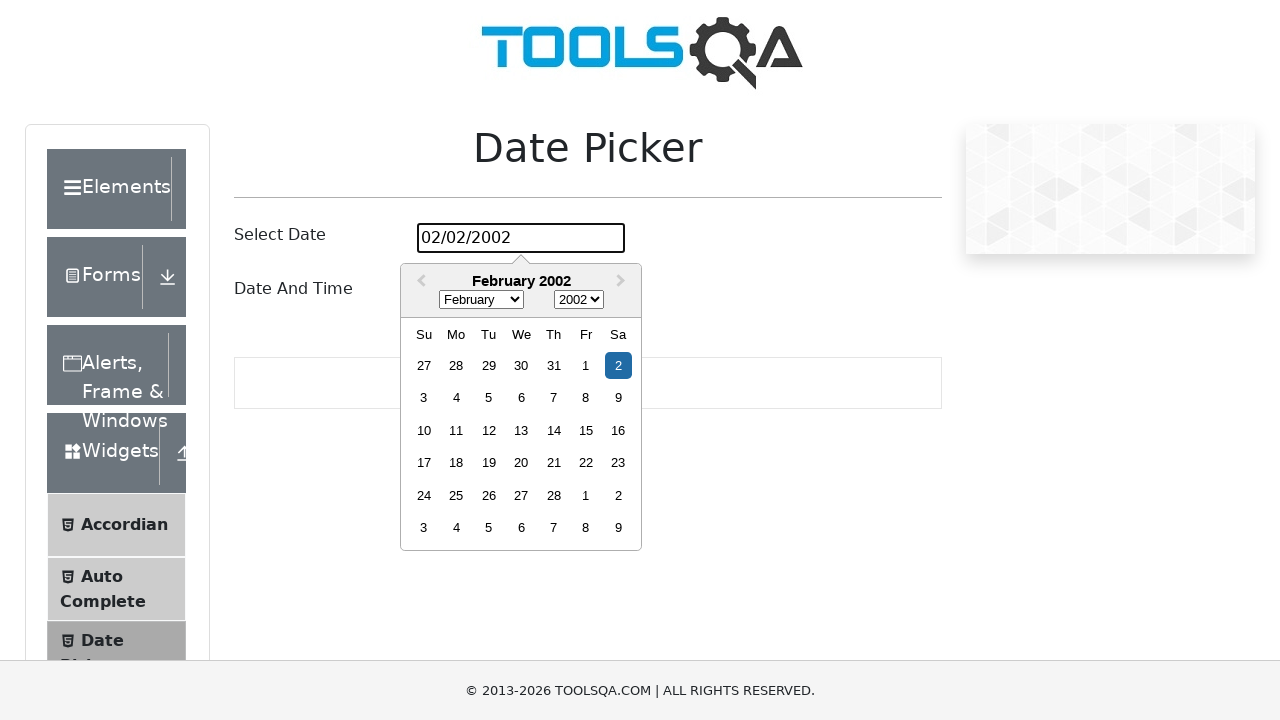

Pressed Enter to confirm the date selection on #datePickerMonthYearInput
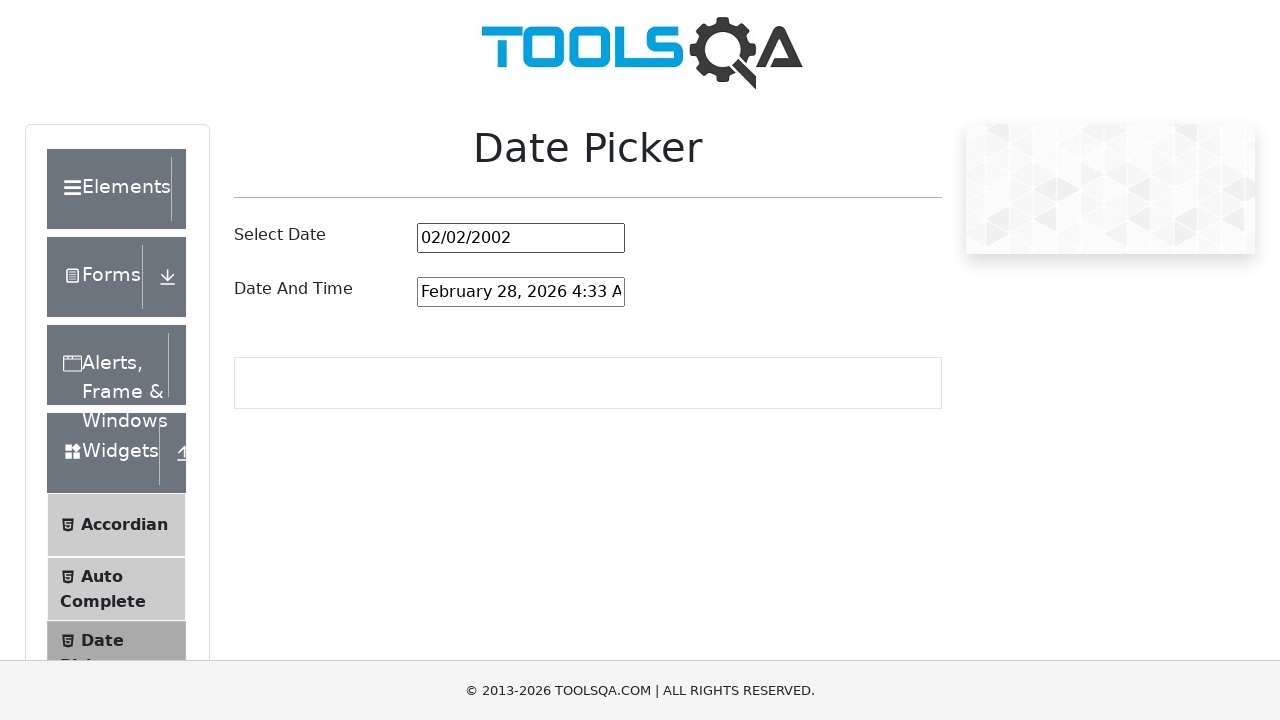

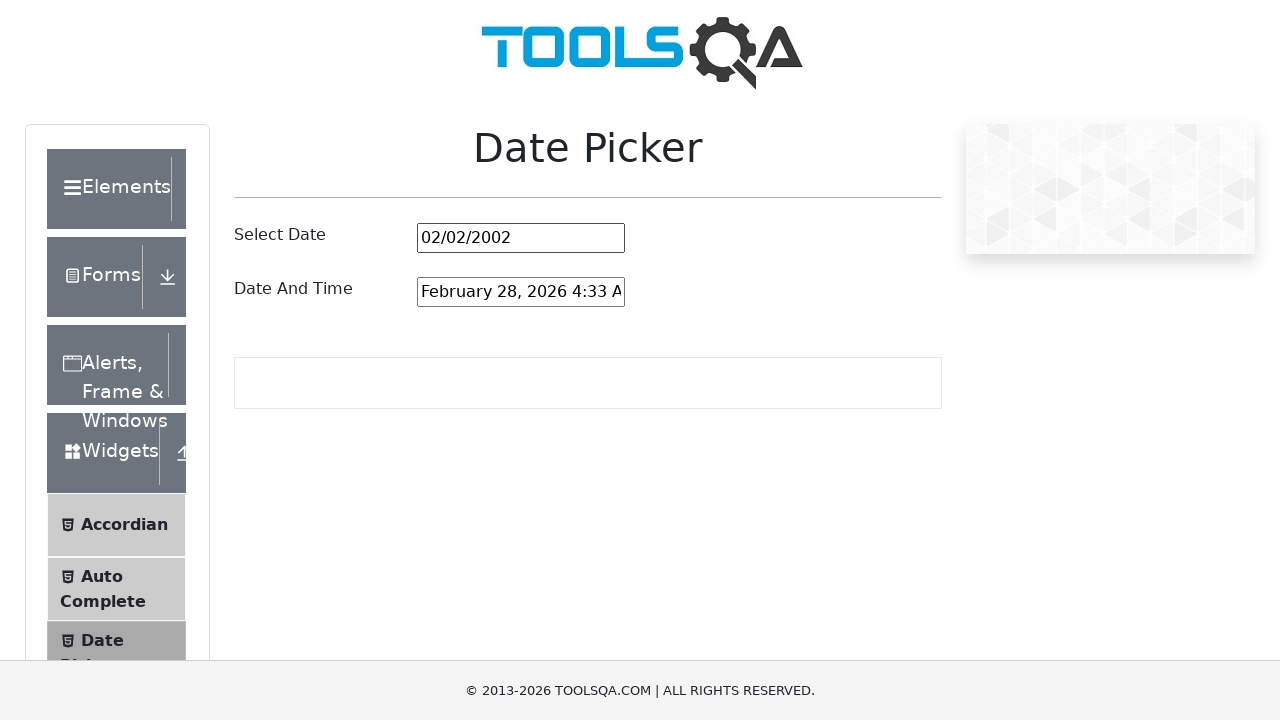